Tests multi-tab functionality by opening a new tab and switching between tabs multiple times

Starting URL: https://the-internet.herokuapp.com/windows

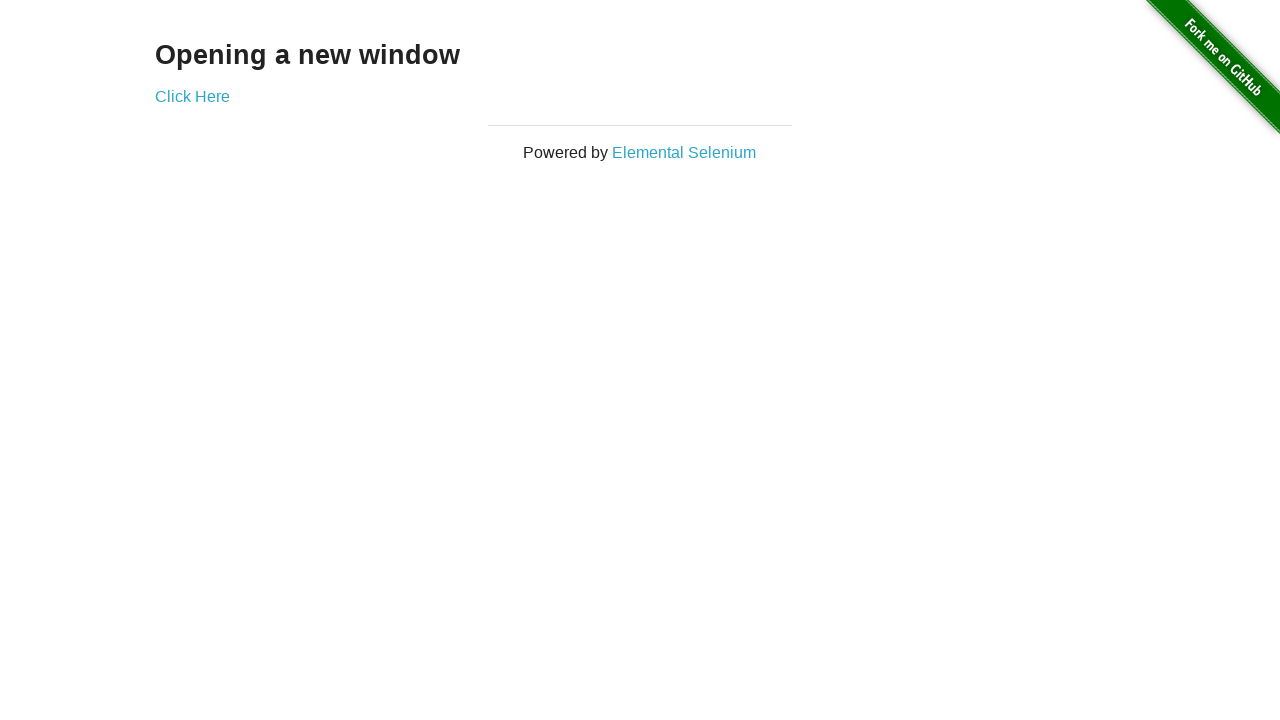

Clicked link to open new tab at (192, 96) on #content > div > a
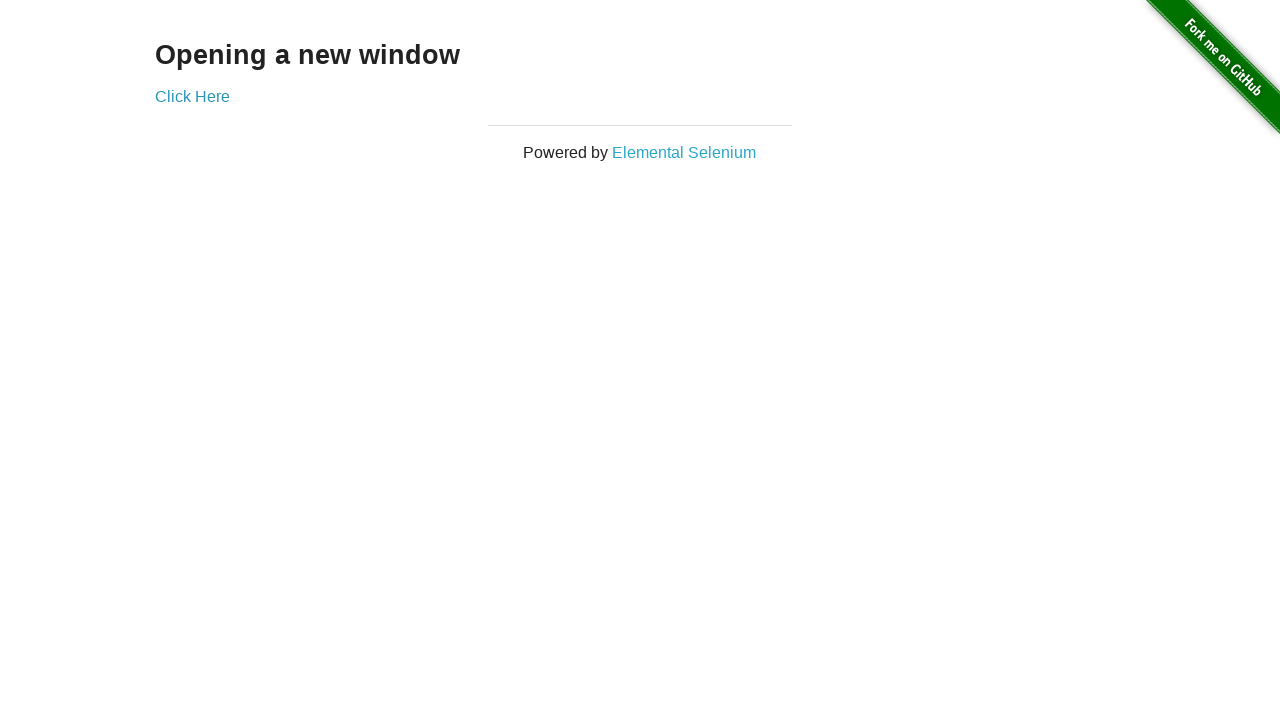

Waited for new tab to open
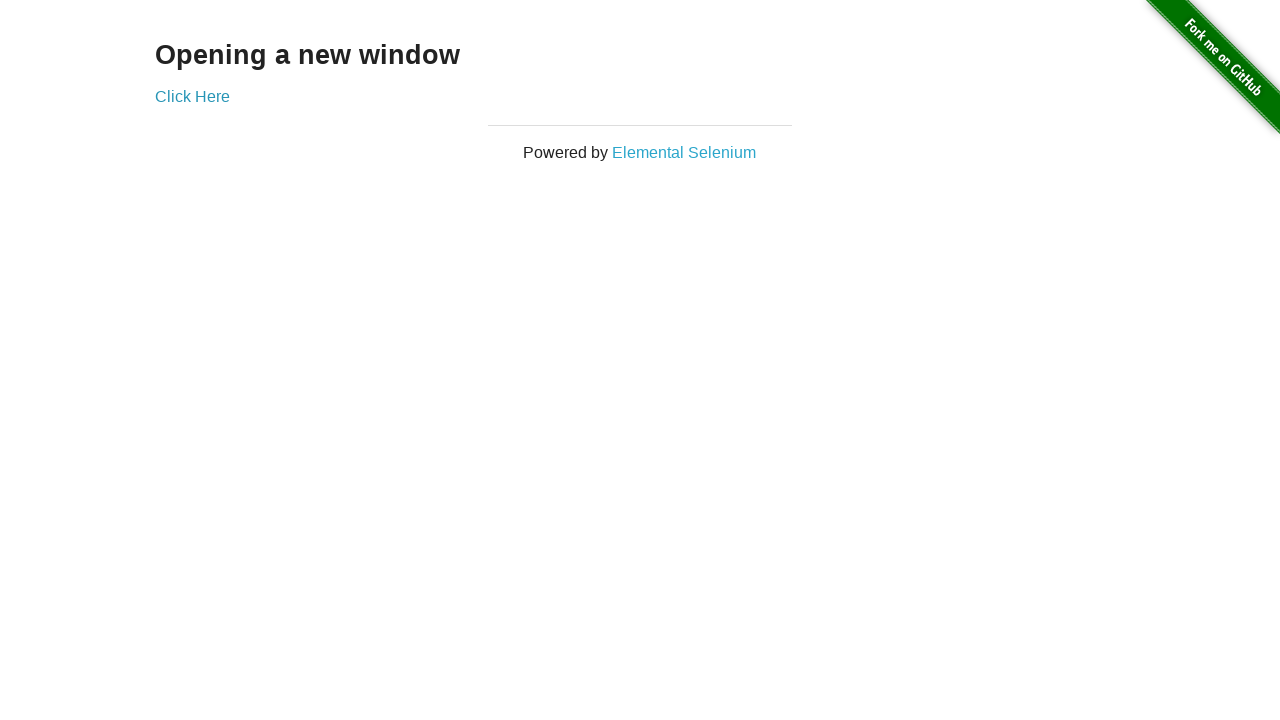

Retrieved all open pages/tabs
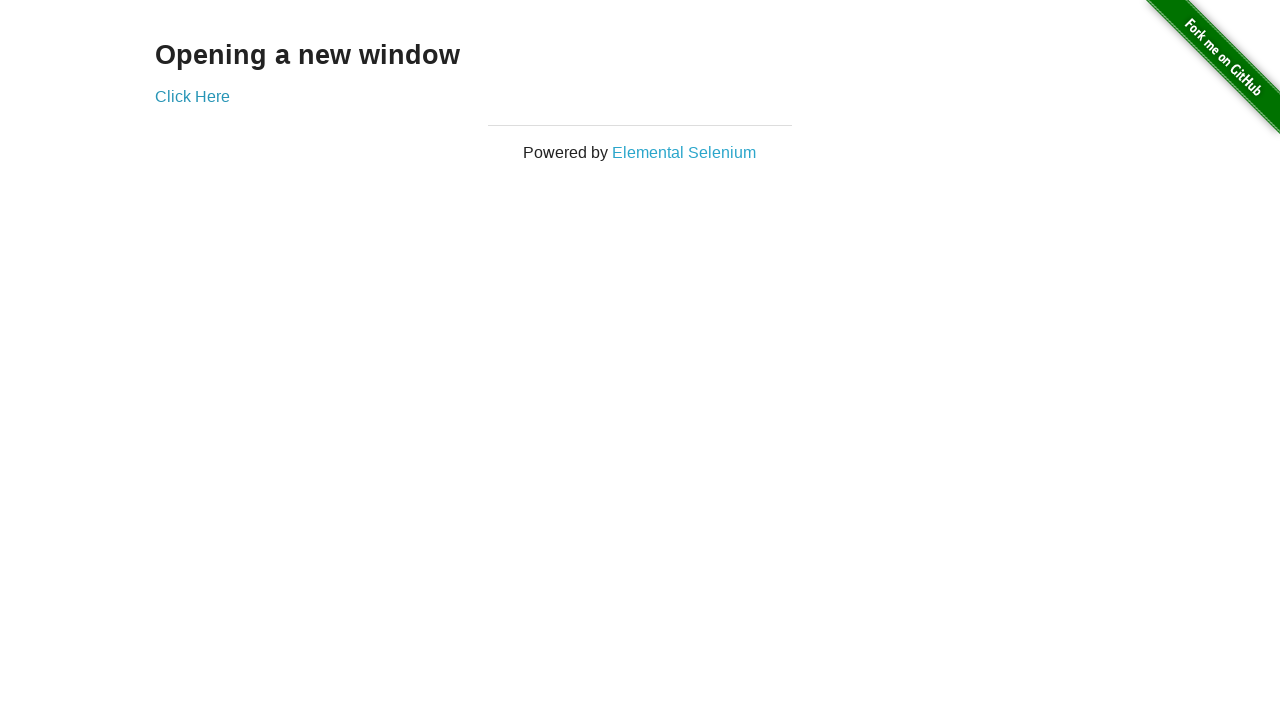

Set reference to original tab (first tab)
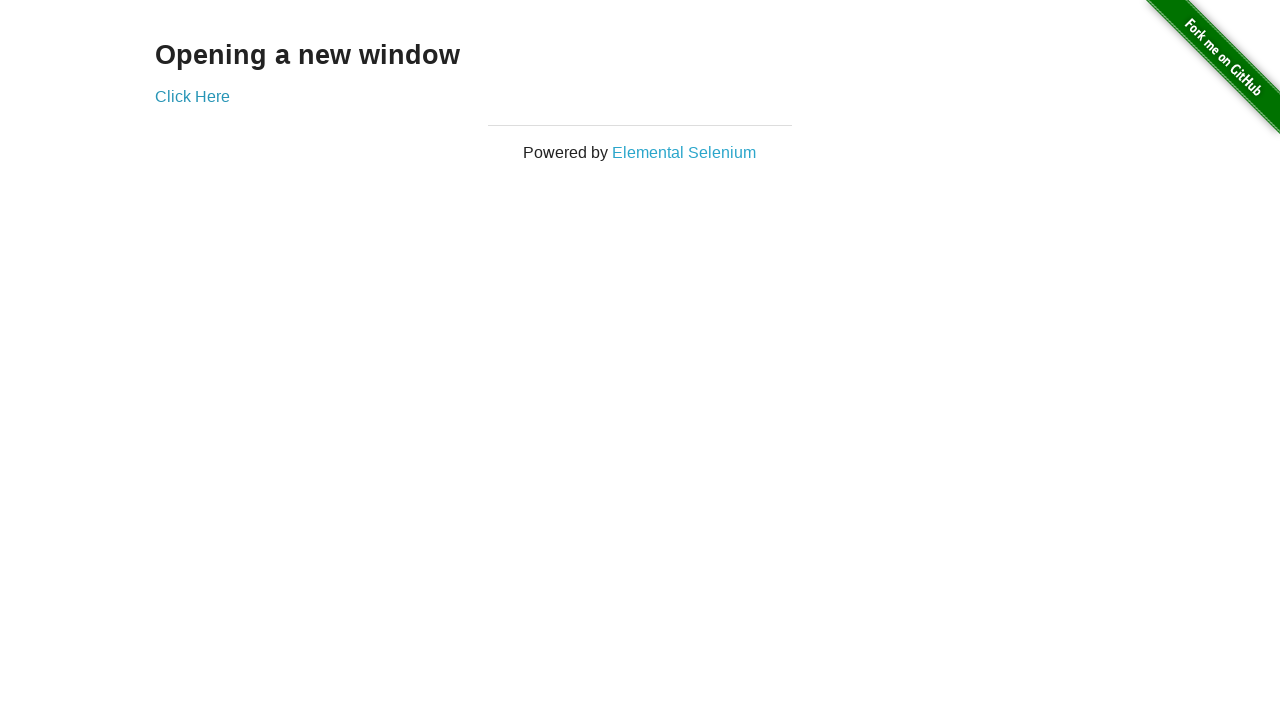

Set reference to new tab (second tab)
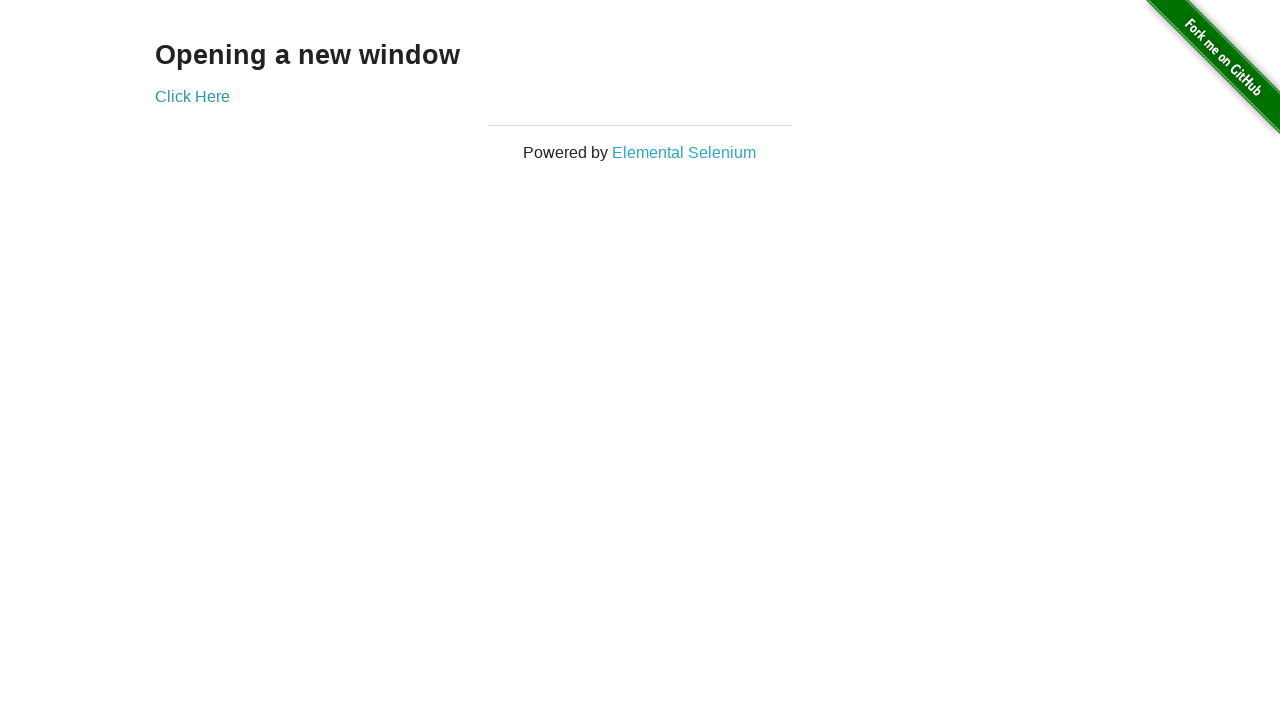

Switched to original tab (iteration 1/15)
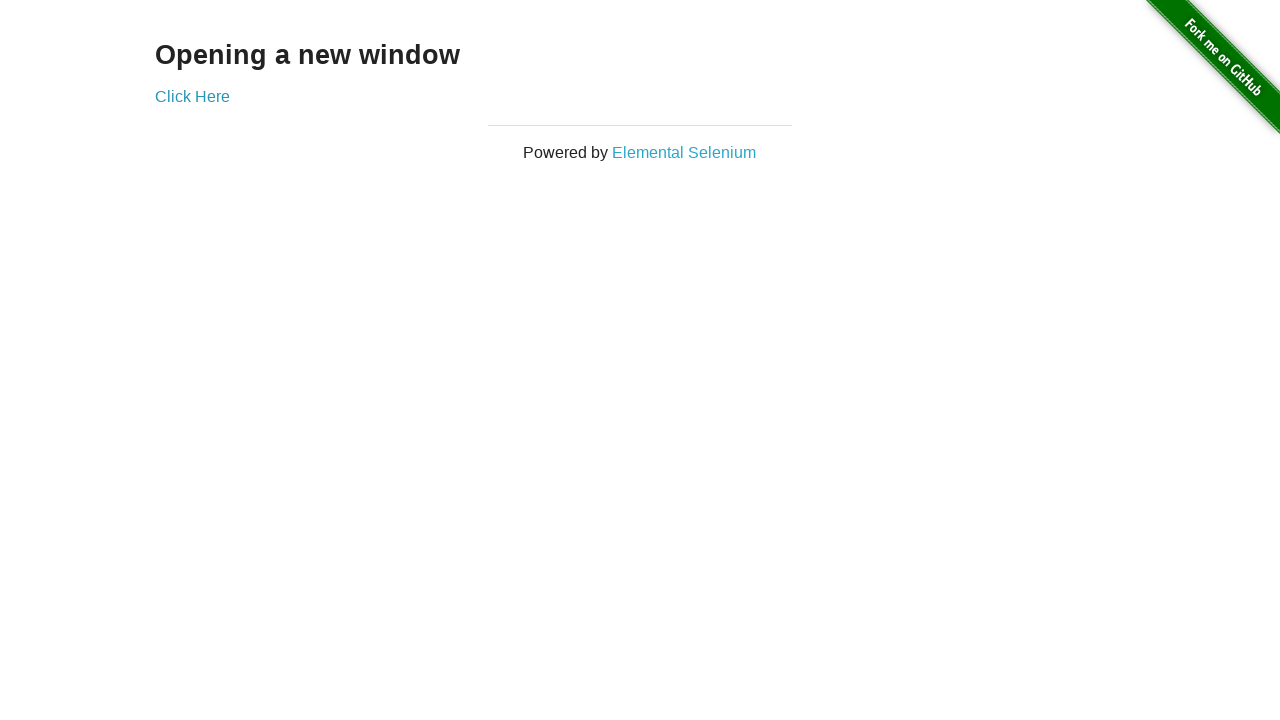

Switched to new tab (iteration 1/15)
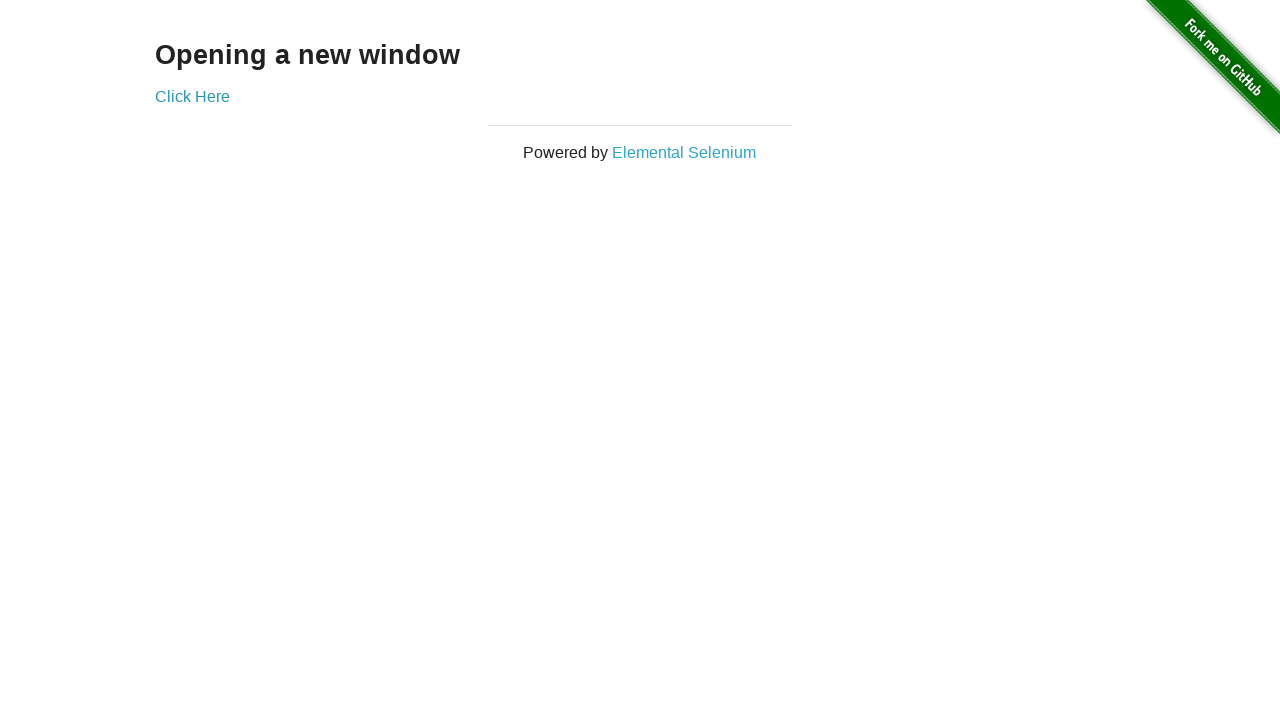

Switched to original tab (iteration 2/15)
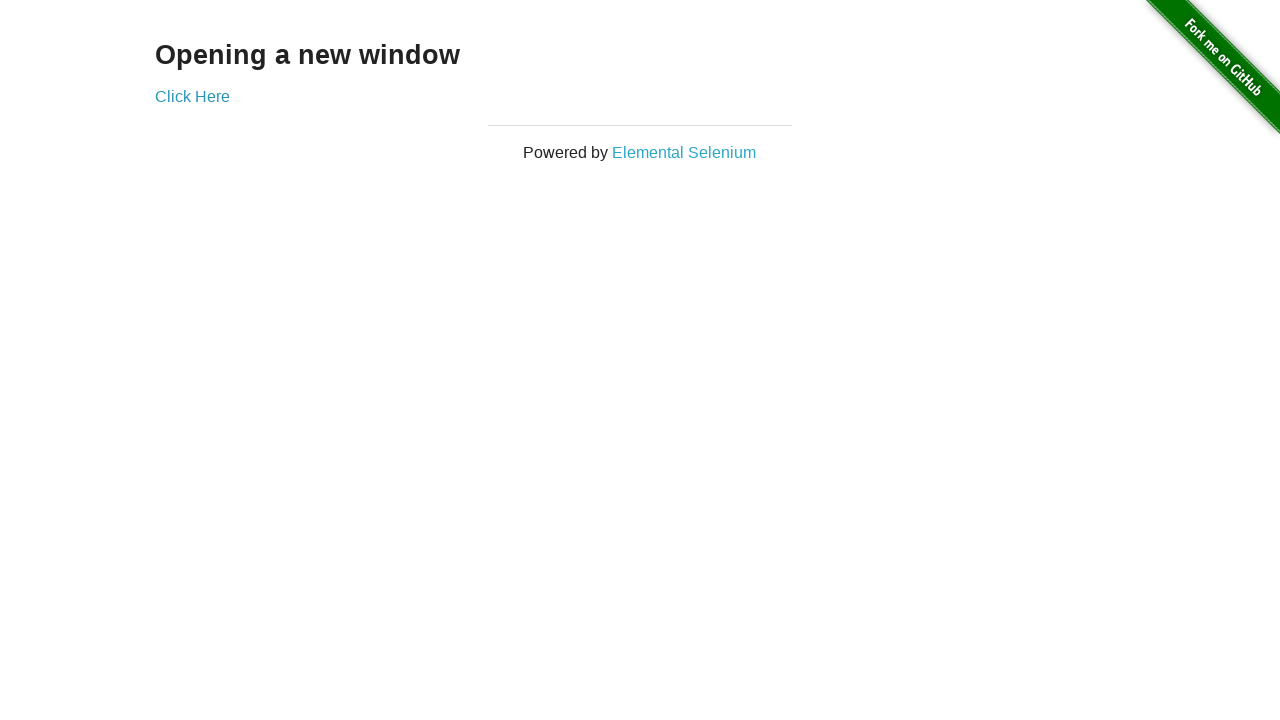

Switched to new tab (iteration 2/15)
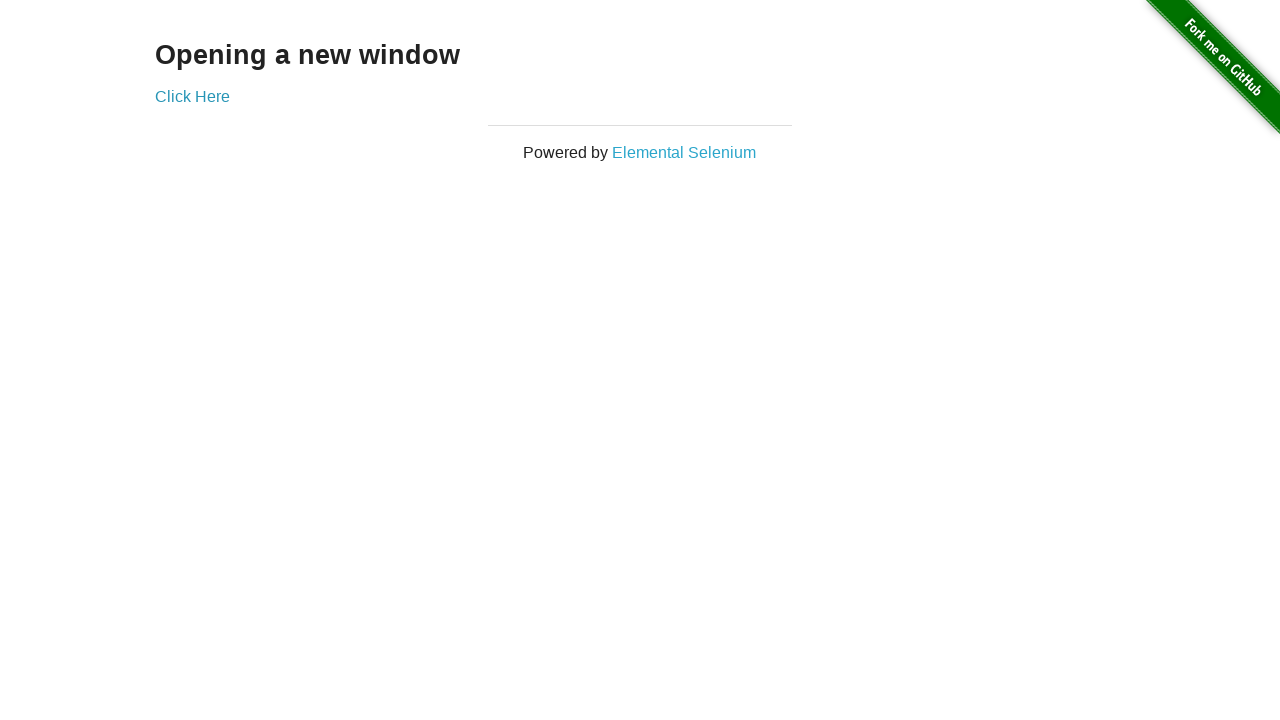

Switched to original tab (iteration 3/15)
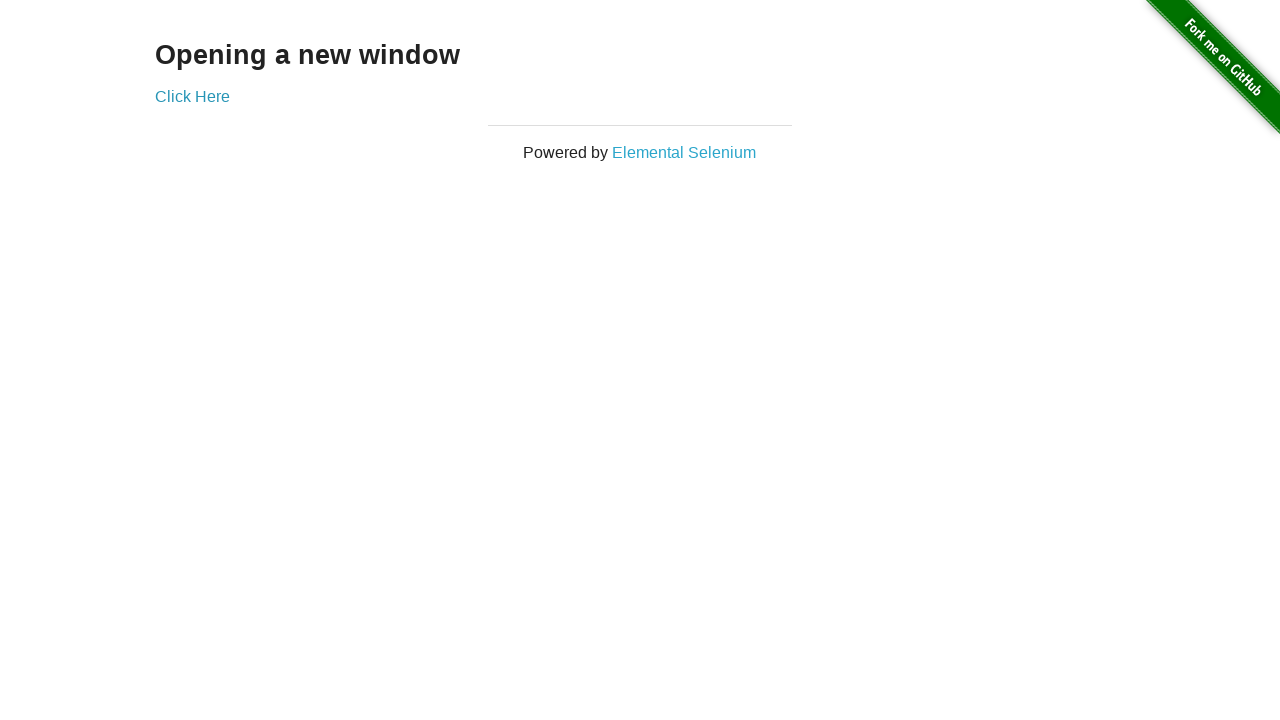

Switched to new tab (iteration 3/15)
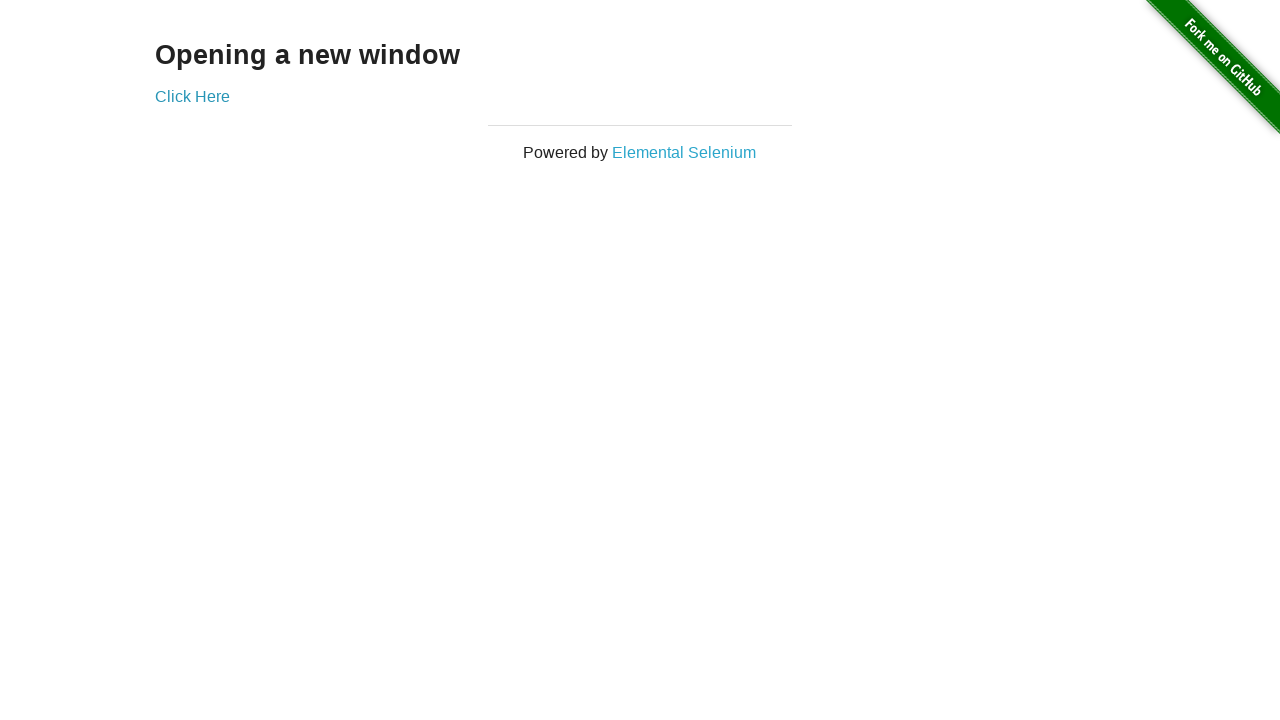

Switched to original tab (iteration 4/15)
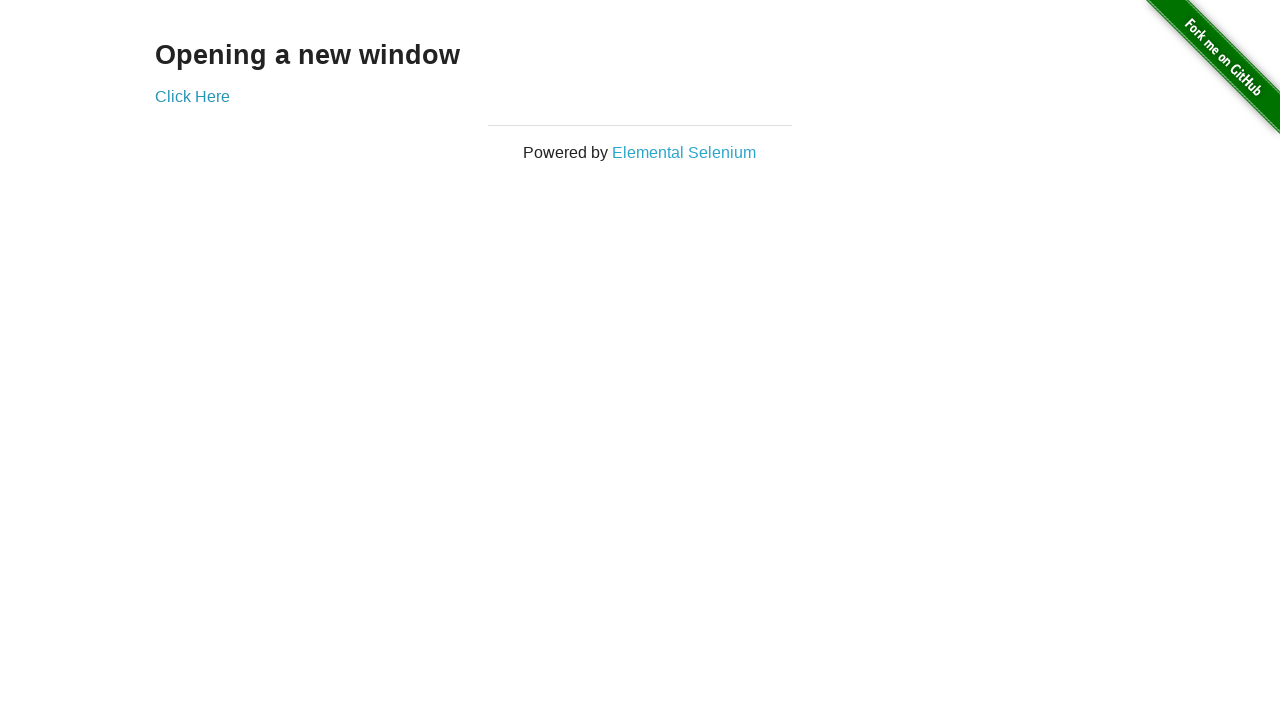

Switched to new tab (iteration 4/15)
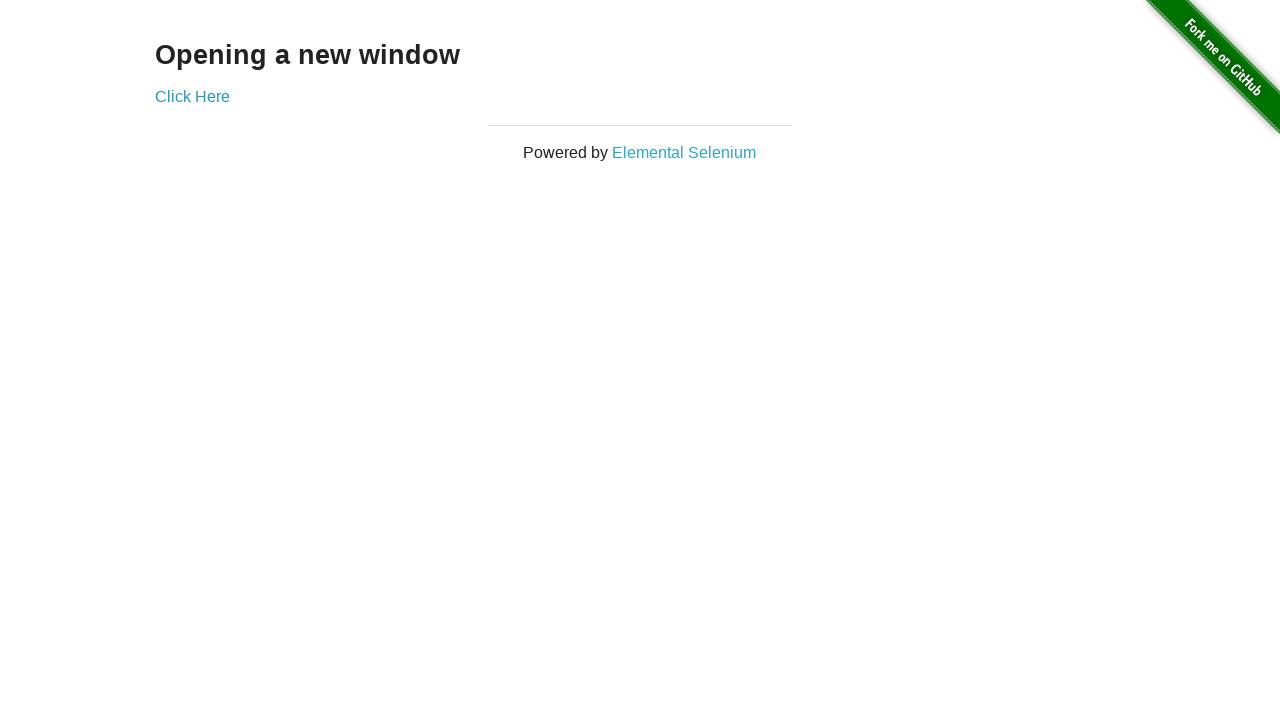

Switched to original tab (iteration 5/15)
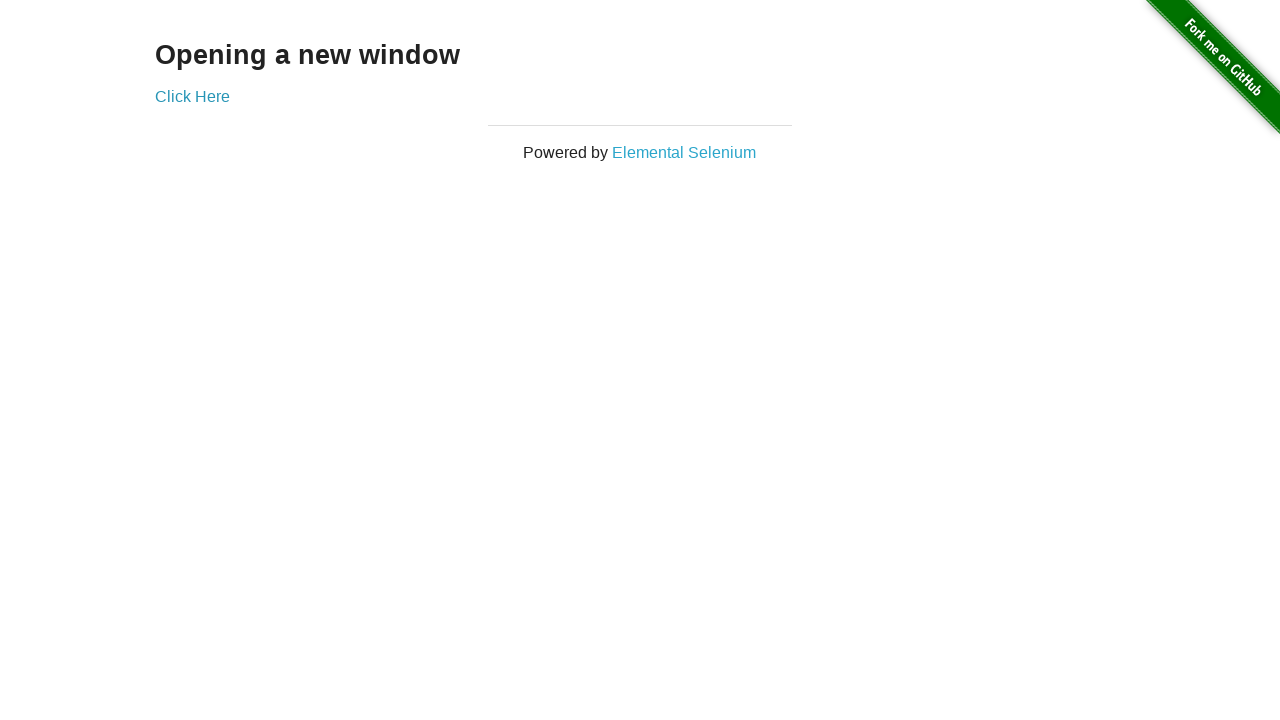

Switched to new tab (iteration 5/15)
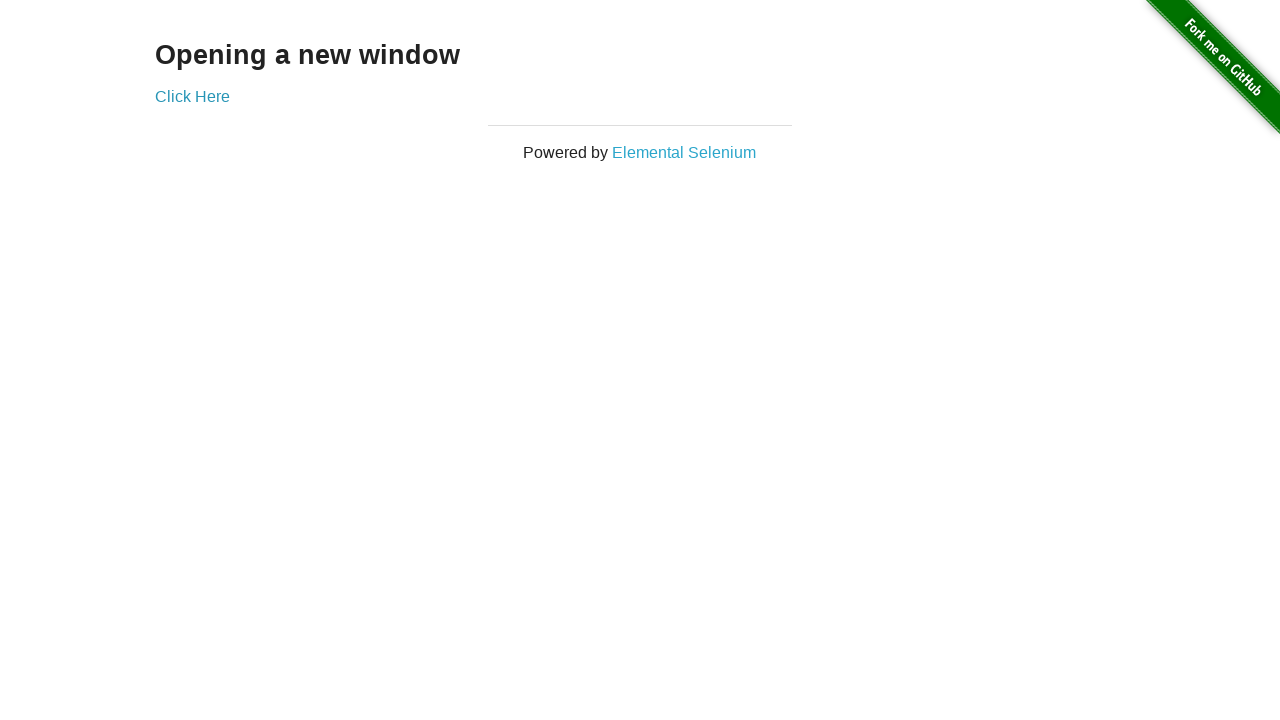

Switched to original tab (iteration 6/15)
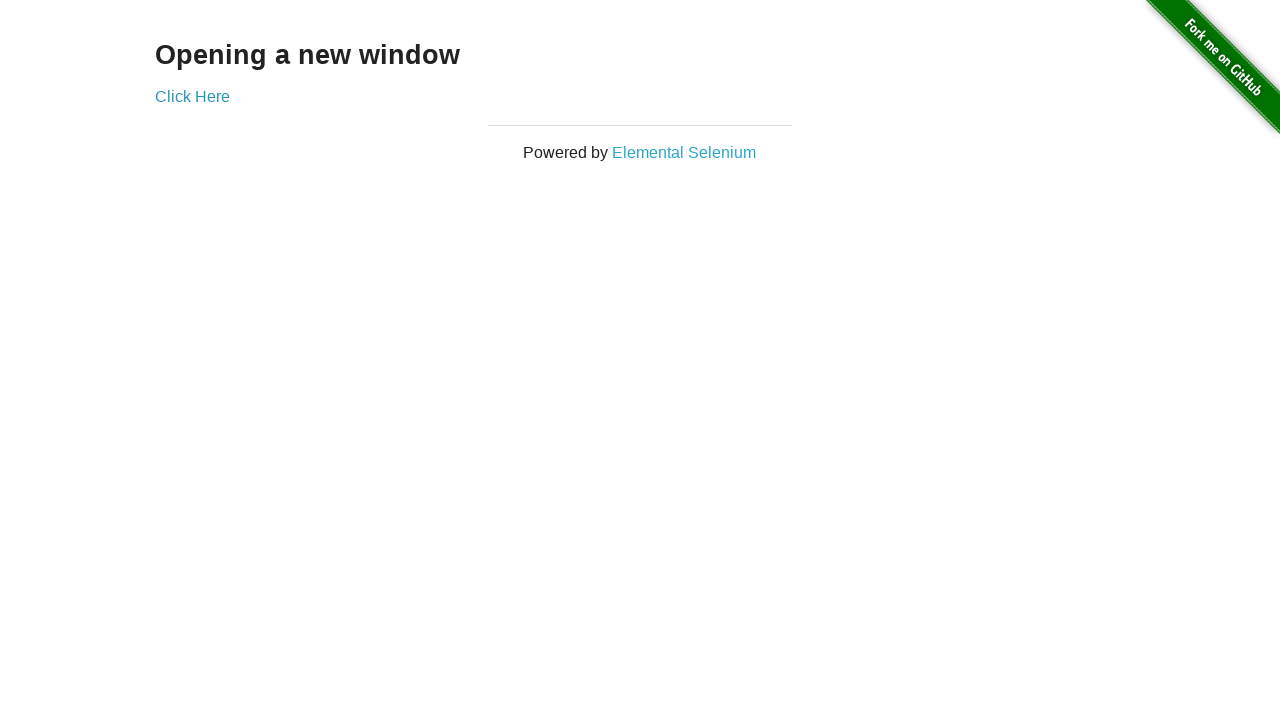

Switched to new tab (iteration 6/15)
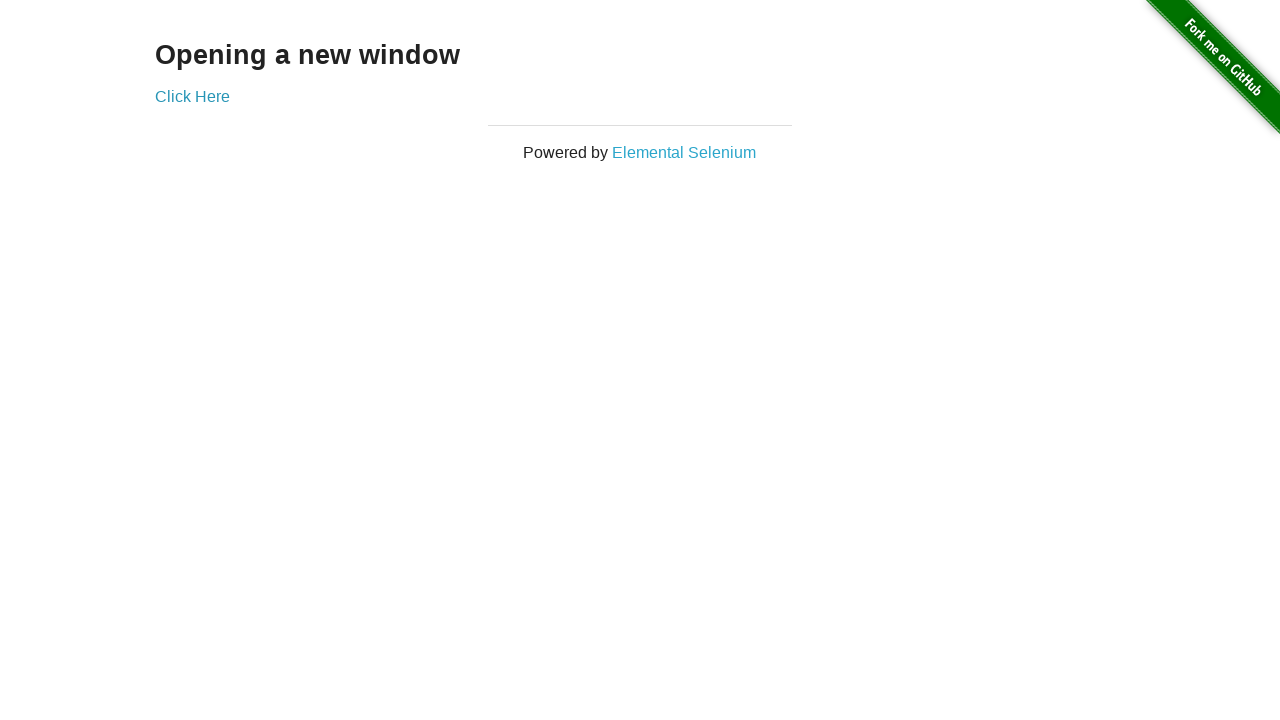

Switched to original tab (iteration 7/15)
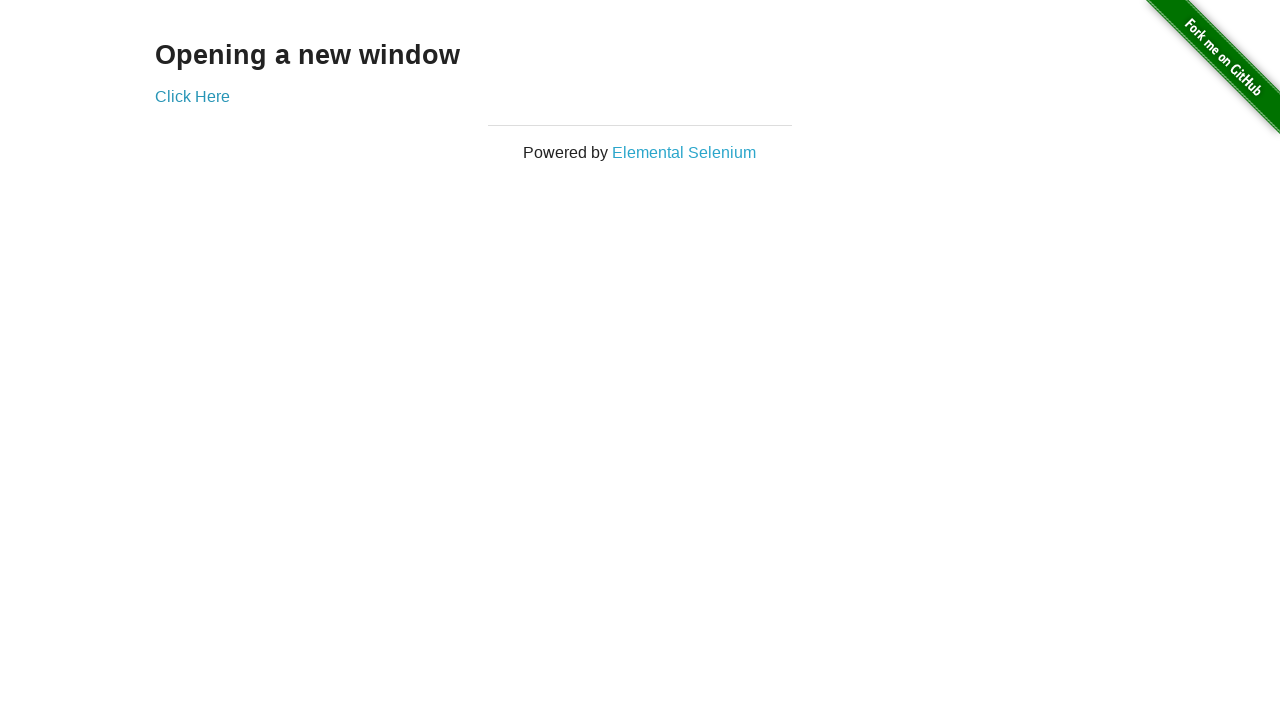

Switched to new tab (iteration 7/15)
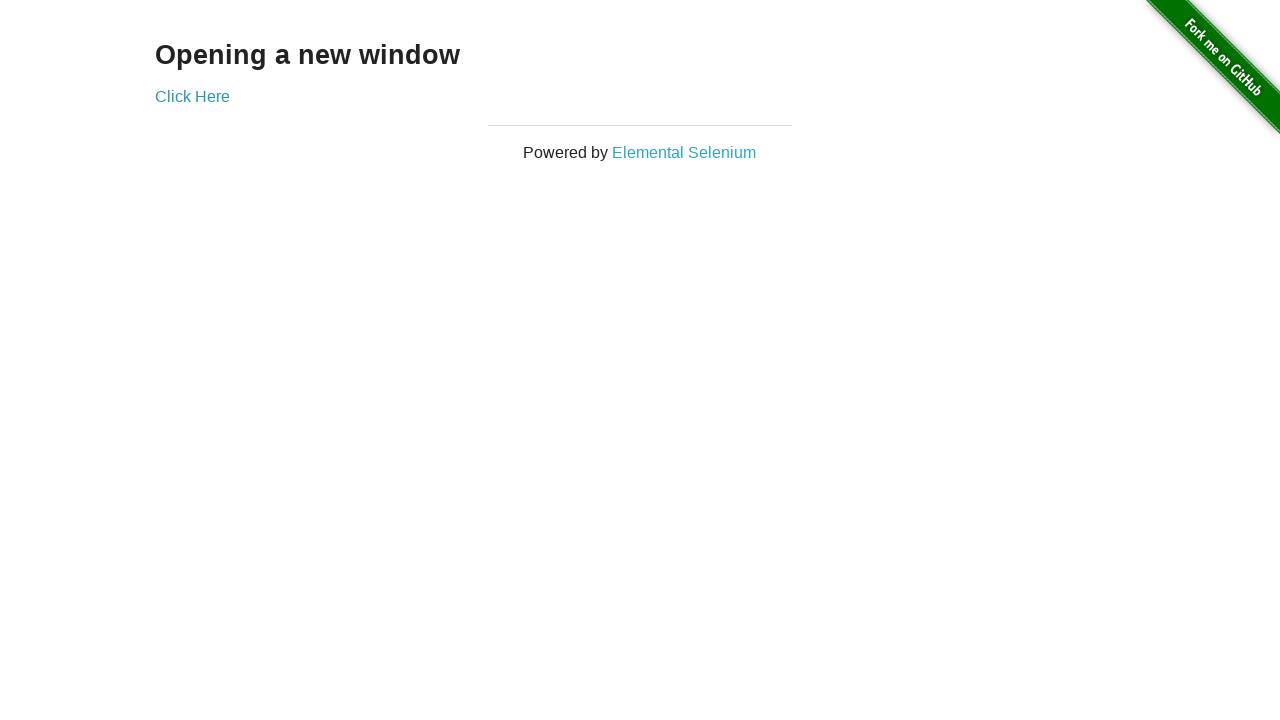

Switched to original tab (iteration 8/15)
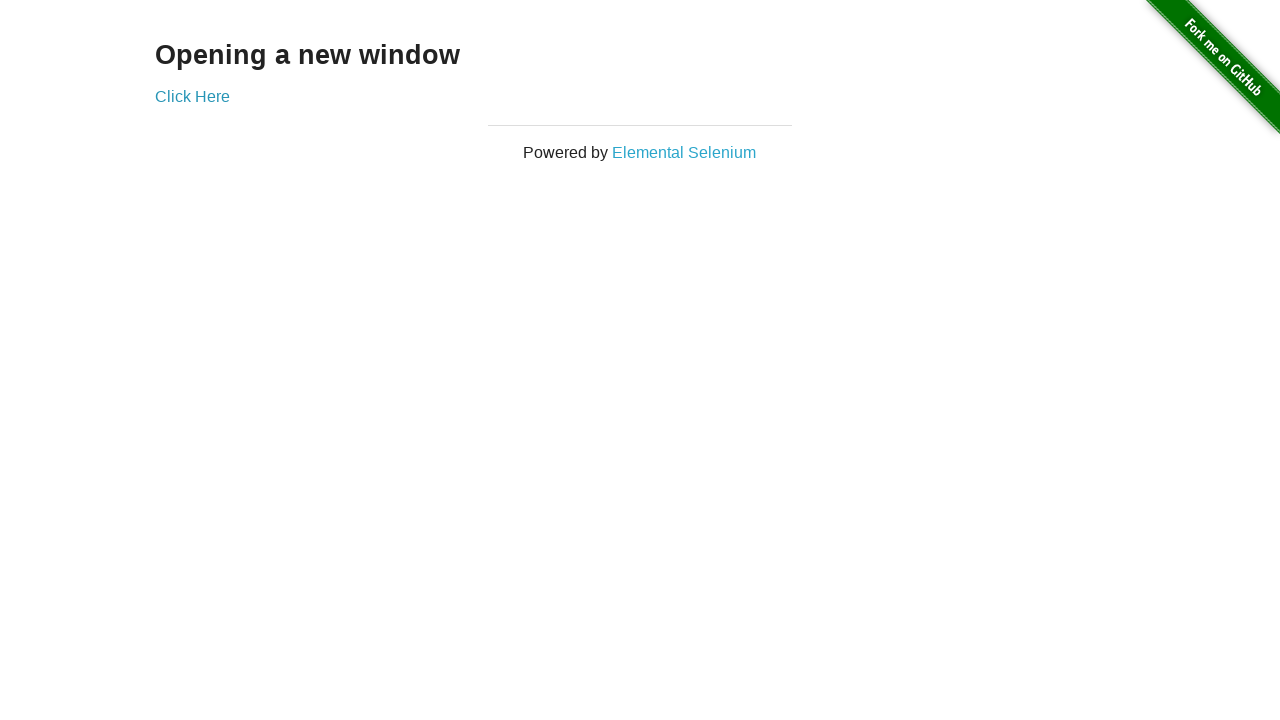

Switched to new tab (iteration 8/15)
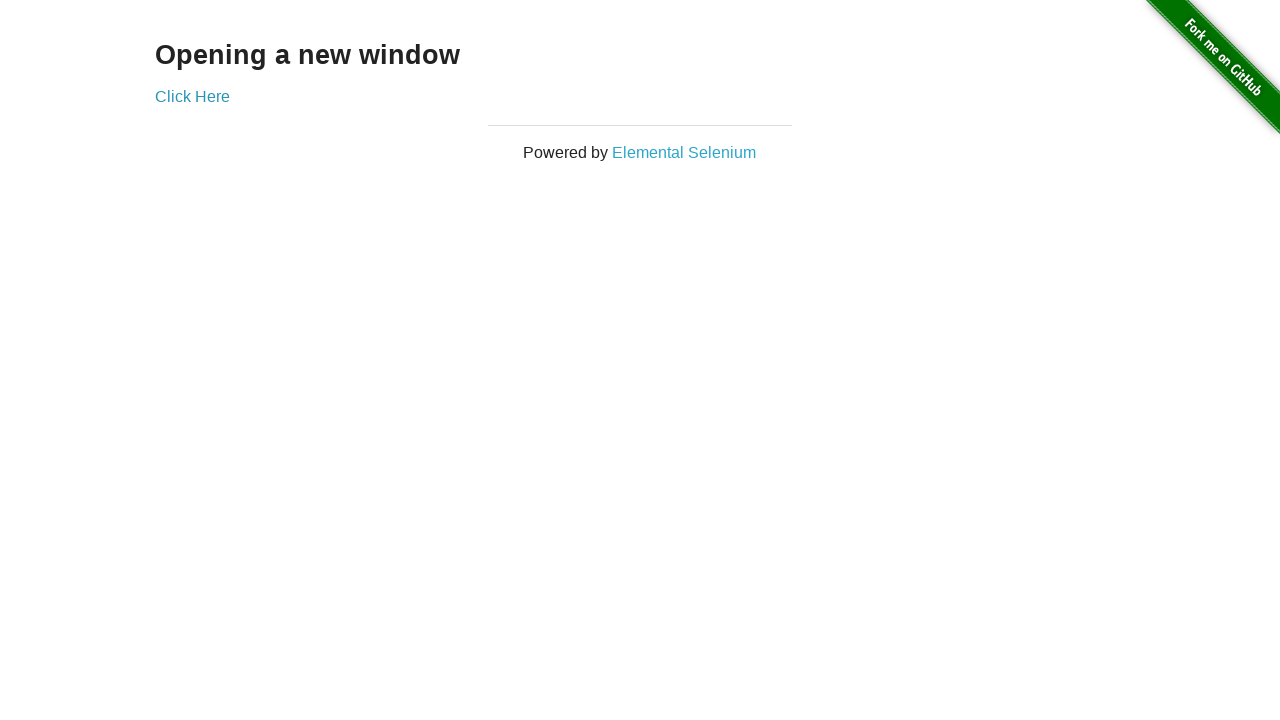

Switched to original tab (iteration 9/15)
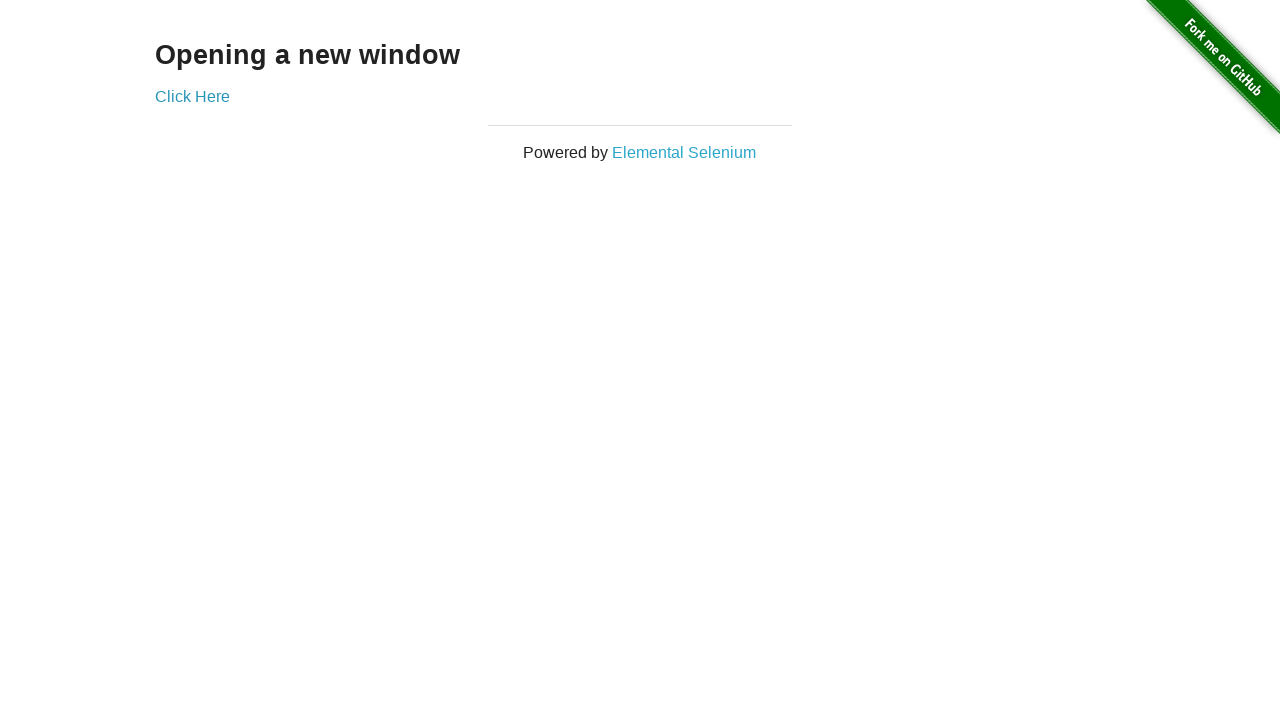

Switched to new tab (iteration 9/15)
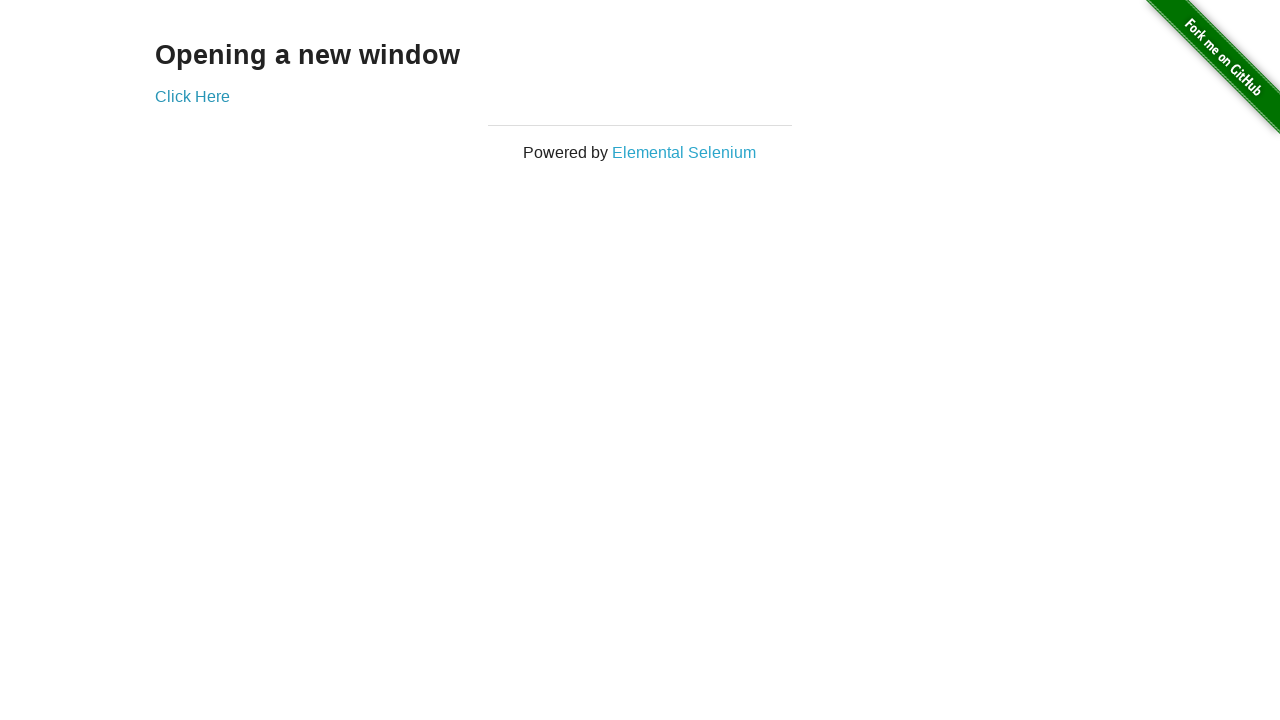

Switched to original tab (iteration 10/15)
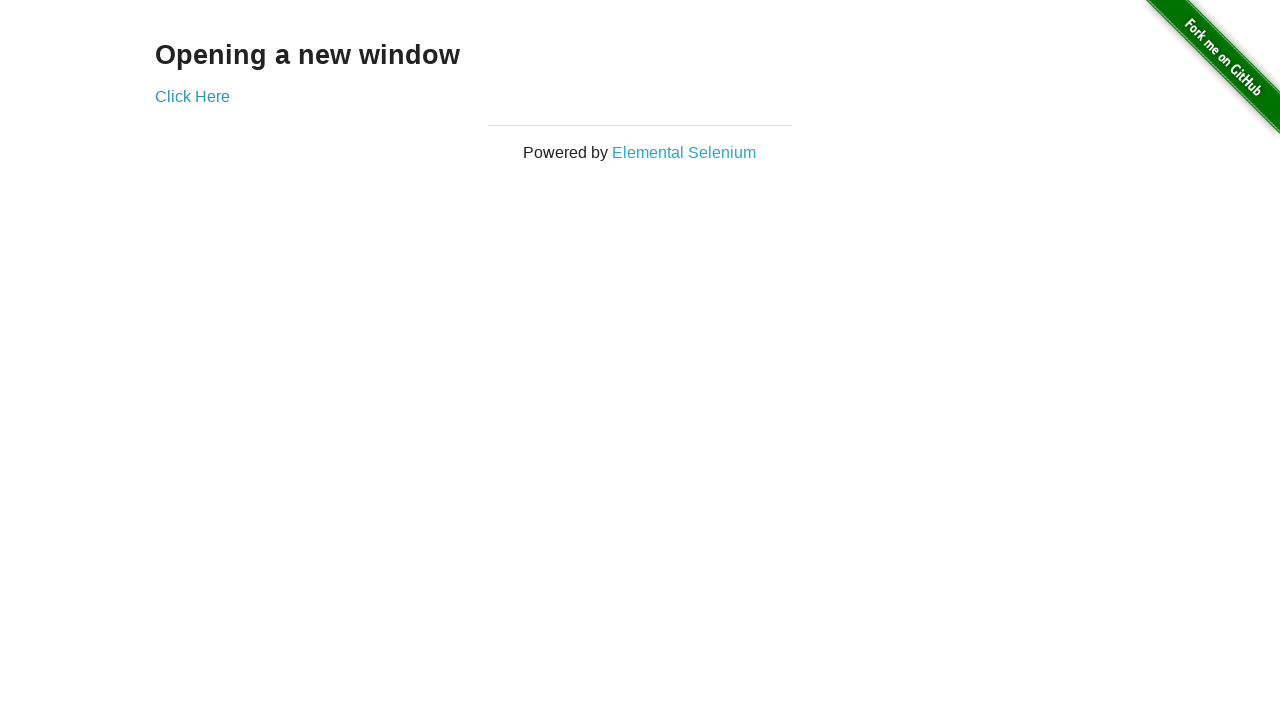

Switched to new tab (iteration 10/15)
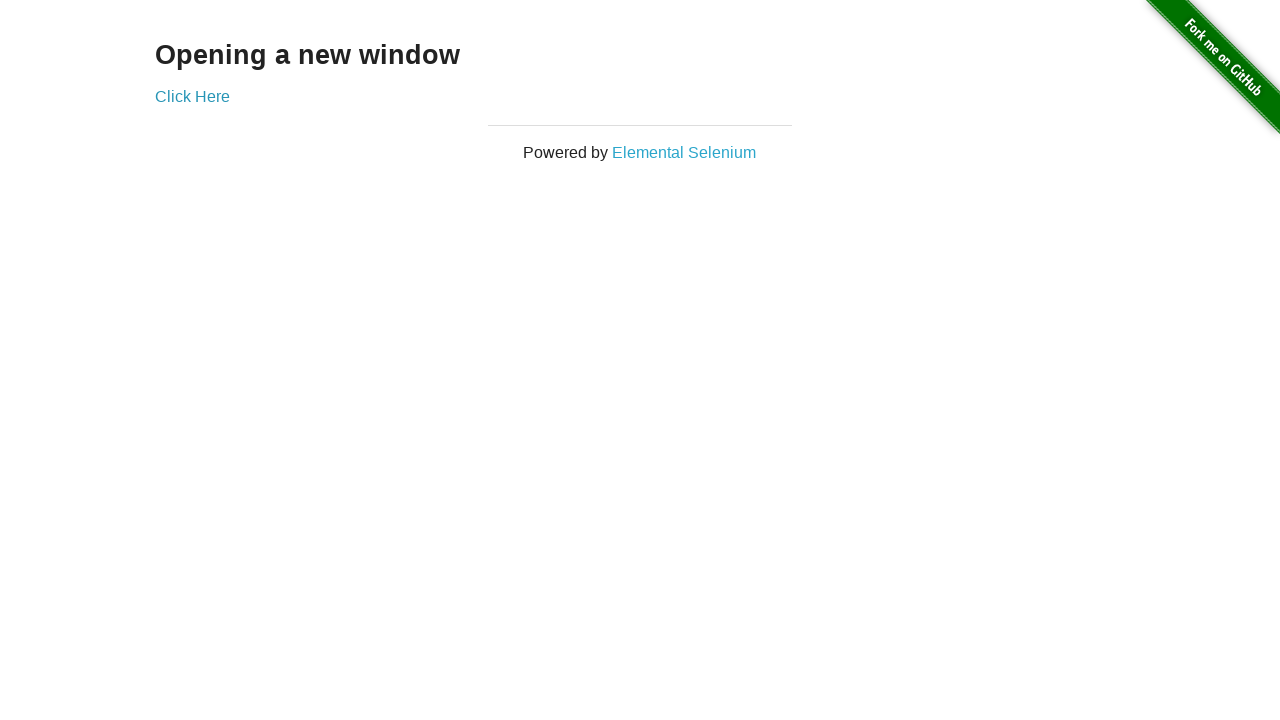

Switched to original tab (iteration 11/15)
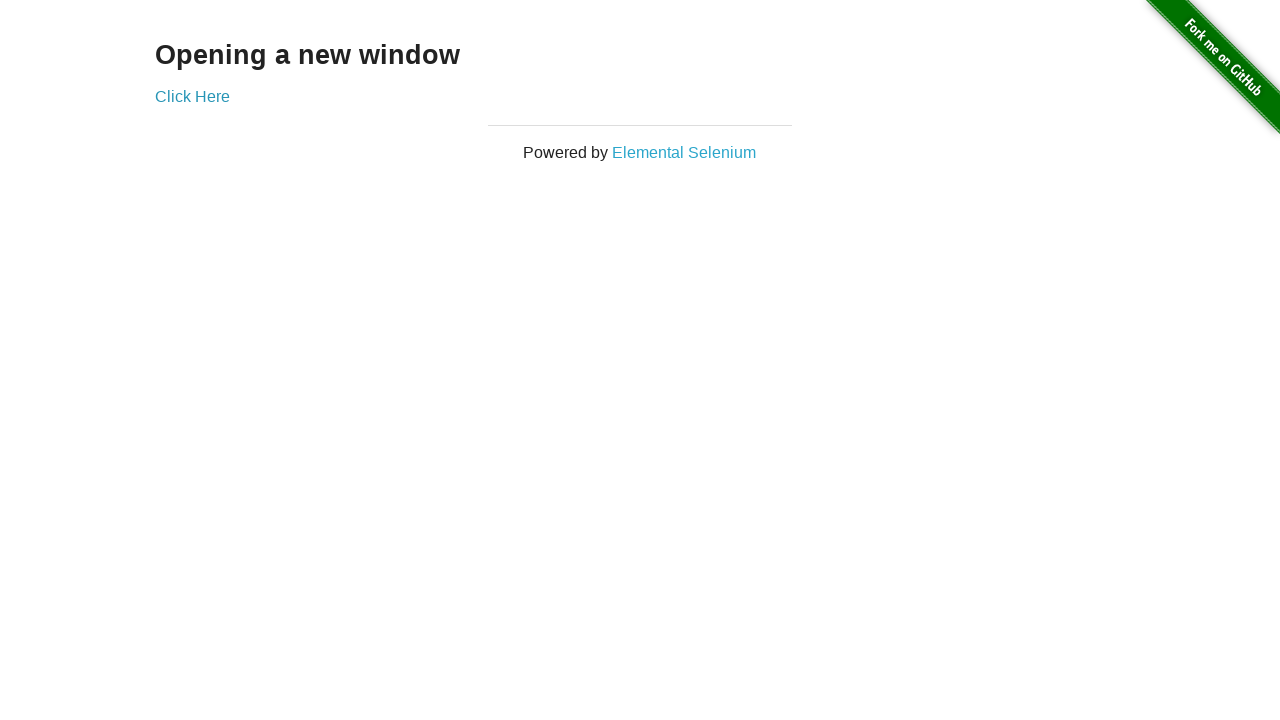

Switched to new tab (iteration 11/15)
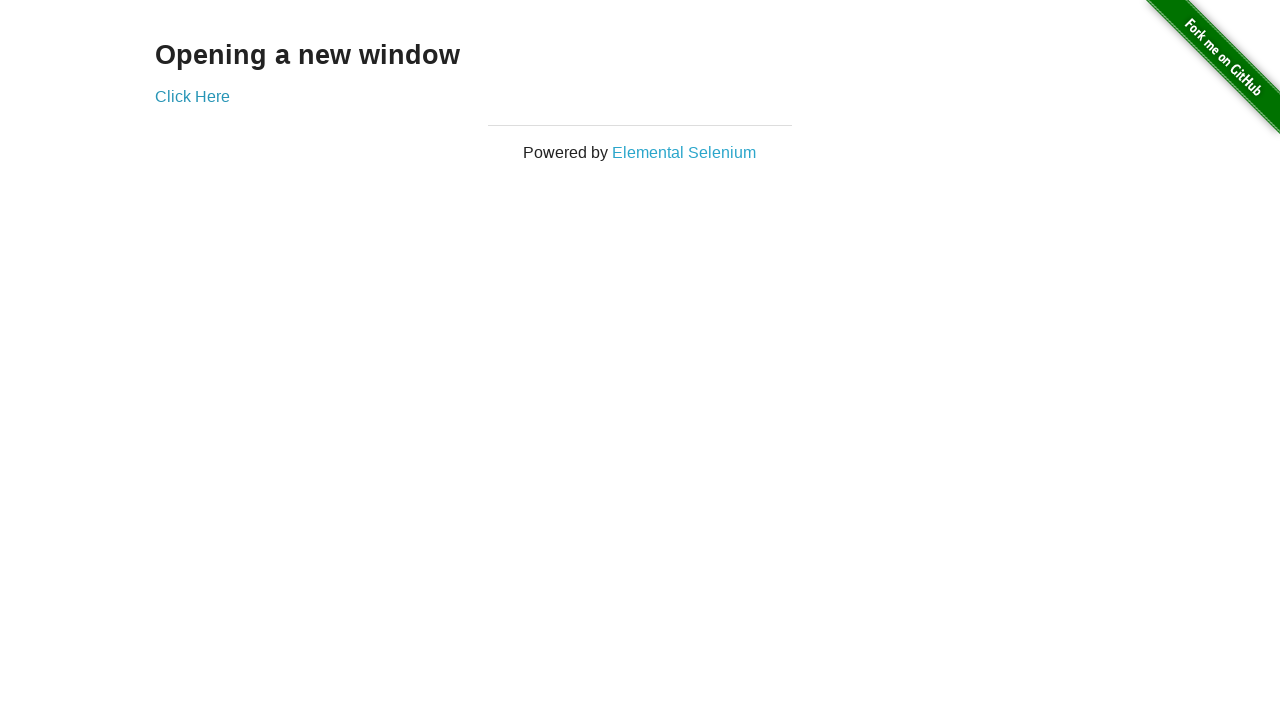

Switched to original tab (iteration 12/15)
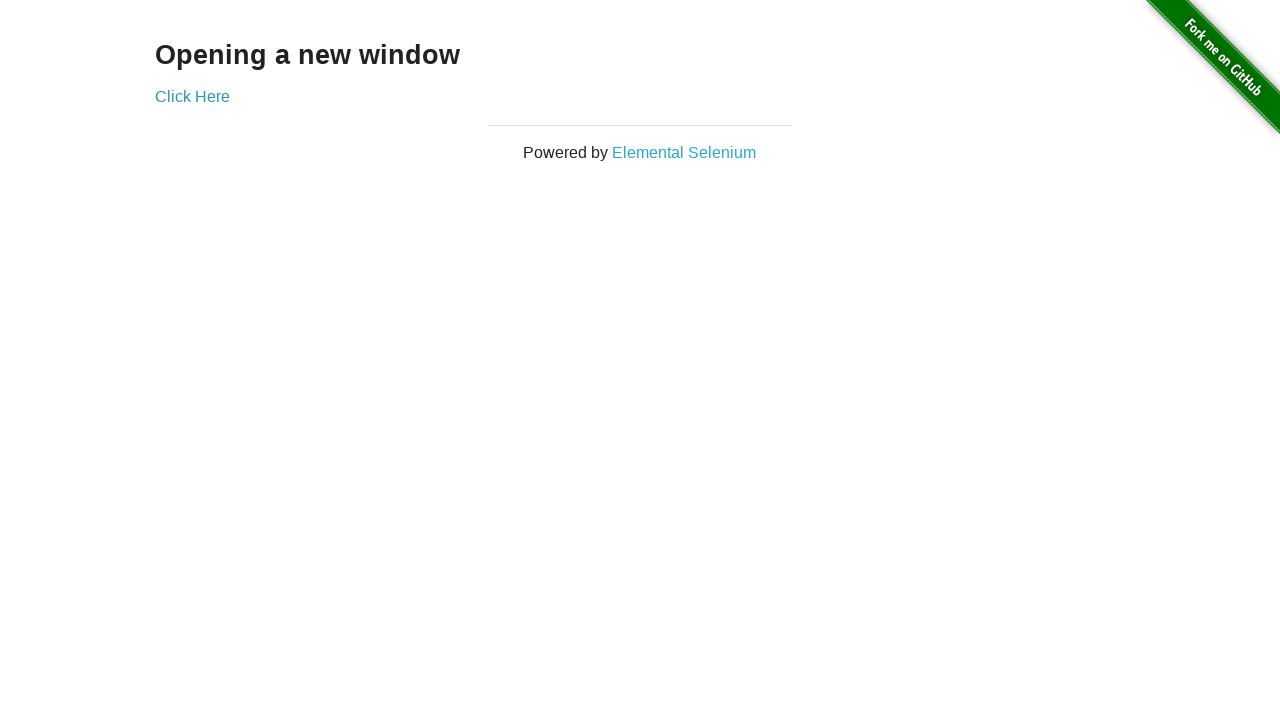

Switched to new tab (iteration 12/15)
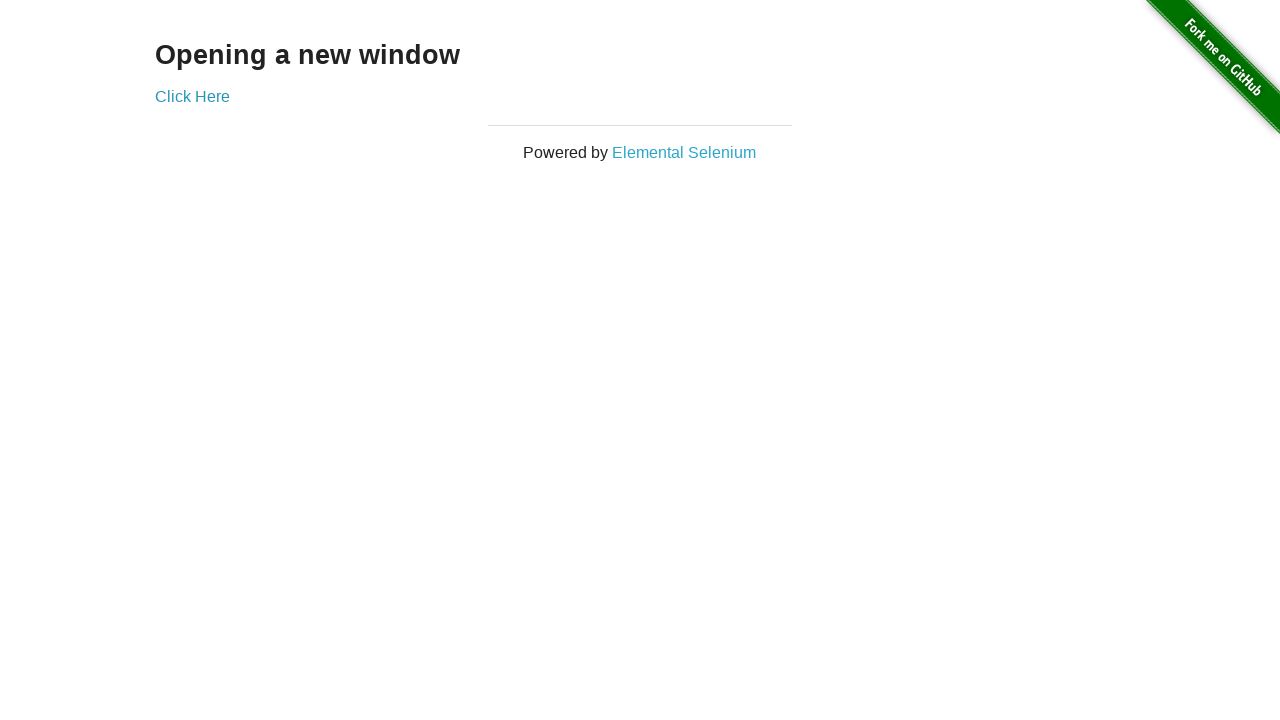

Switched to original tab (iteration 13/15)
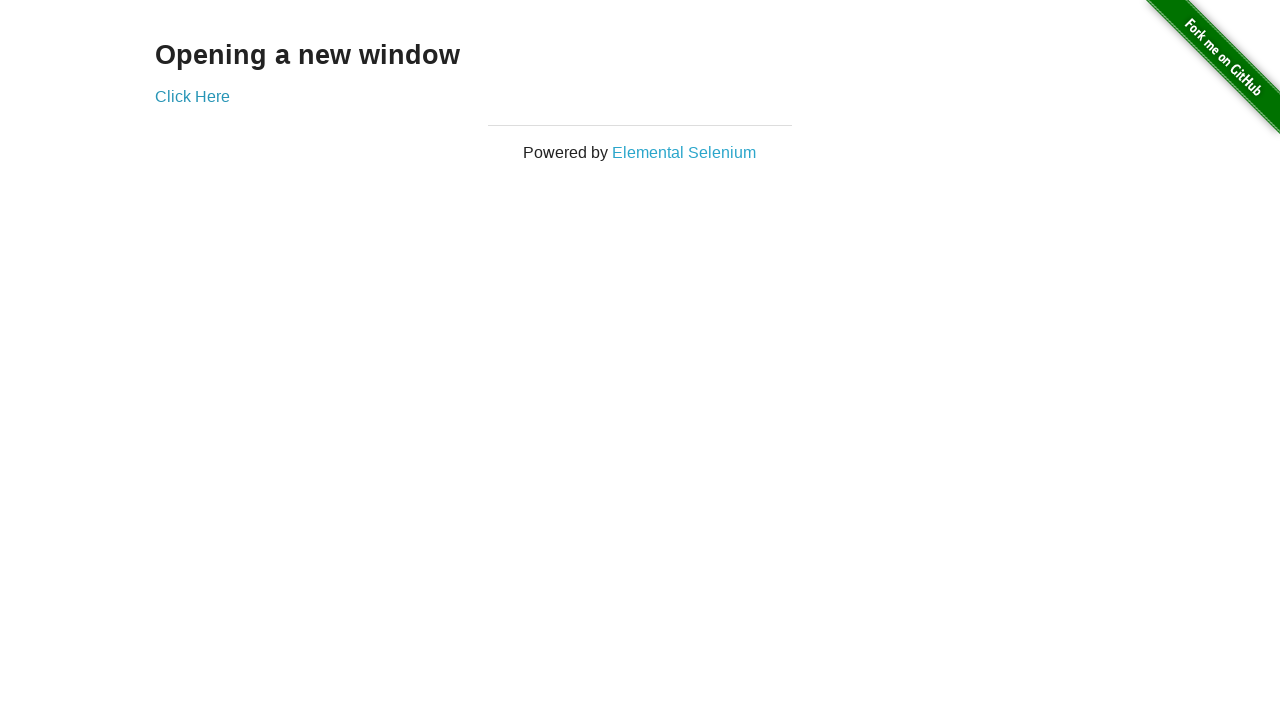

Switched to new tab (iteration 13/15)
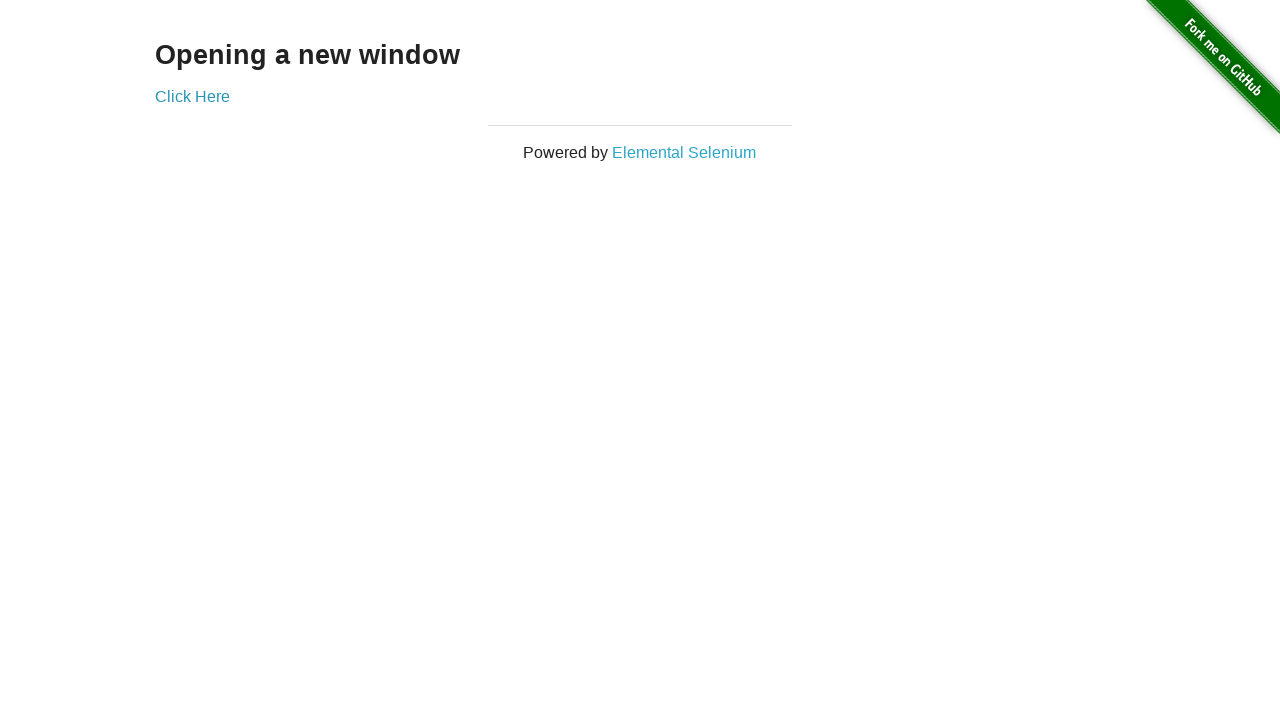

Switched to original tab (iteration 14/15)
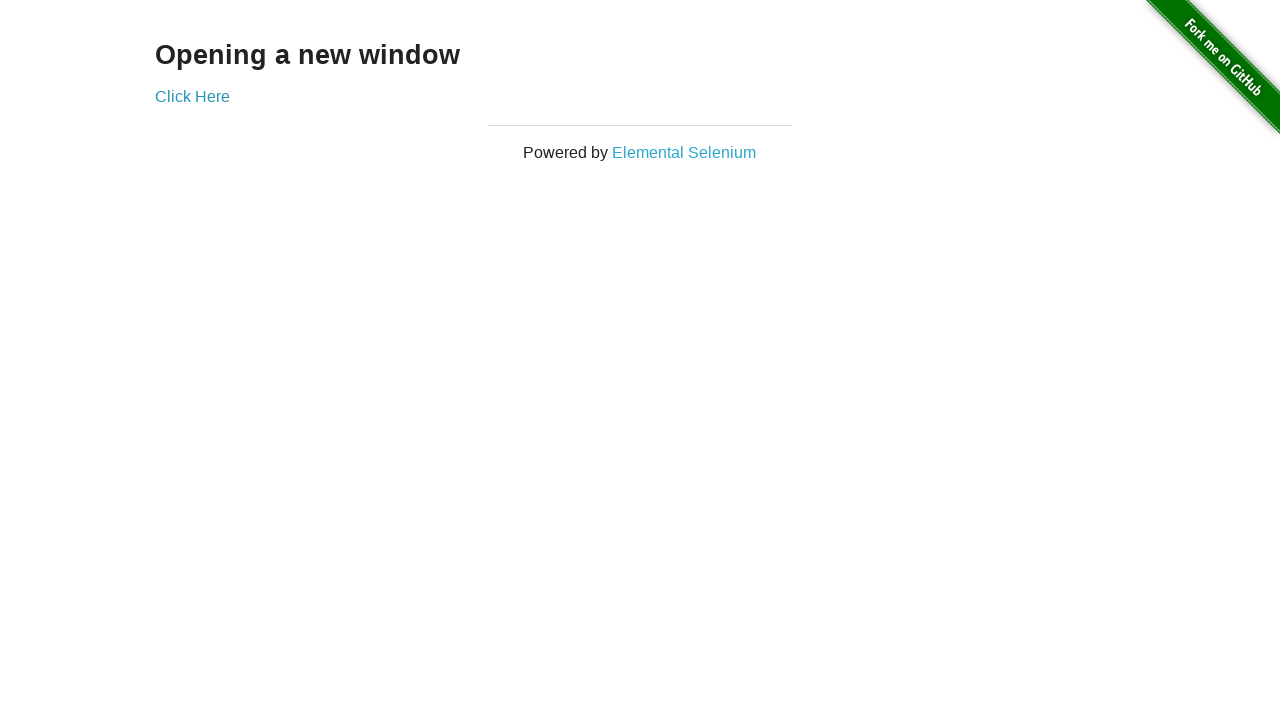

Switched to new tab (iteration 14/15)
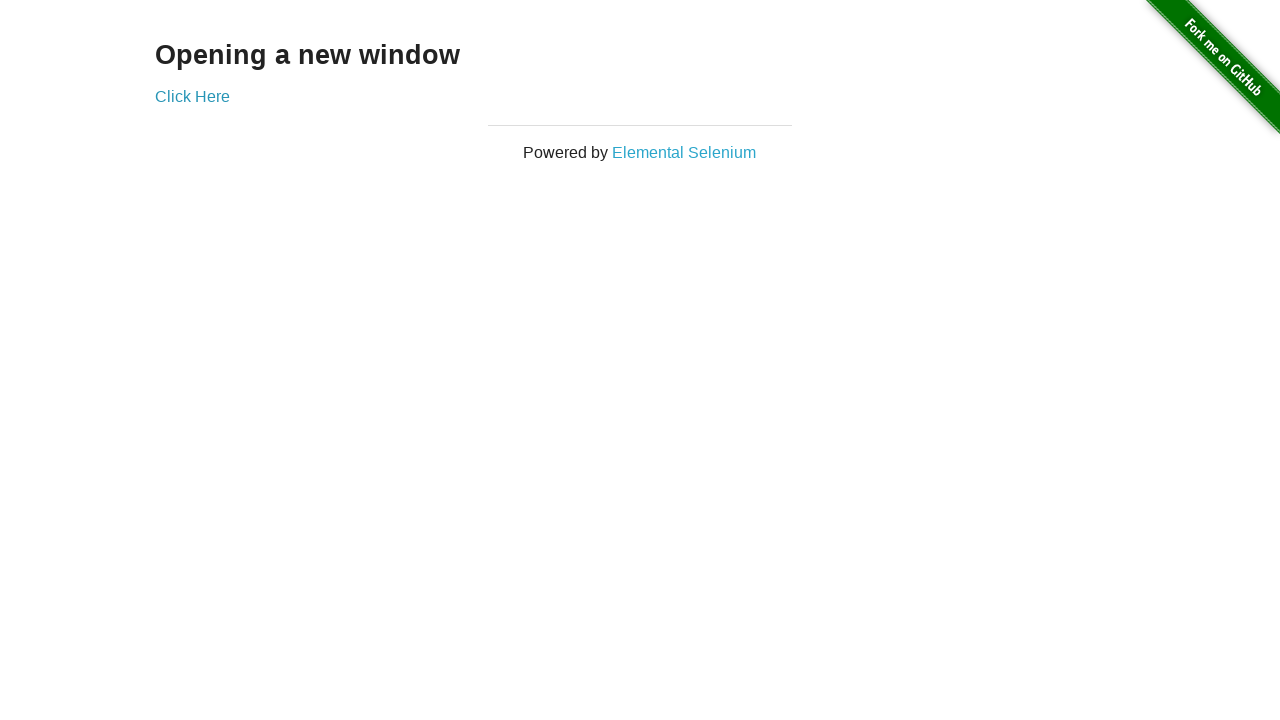

Switched to original tab (iteration 15/15)
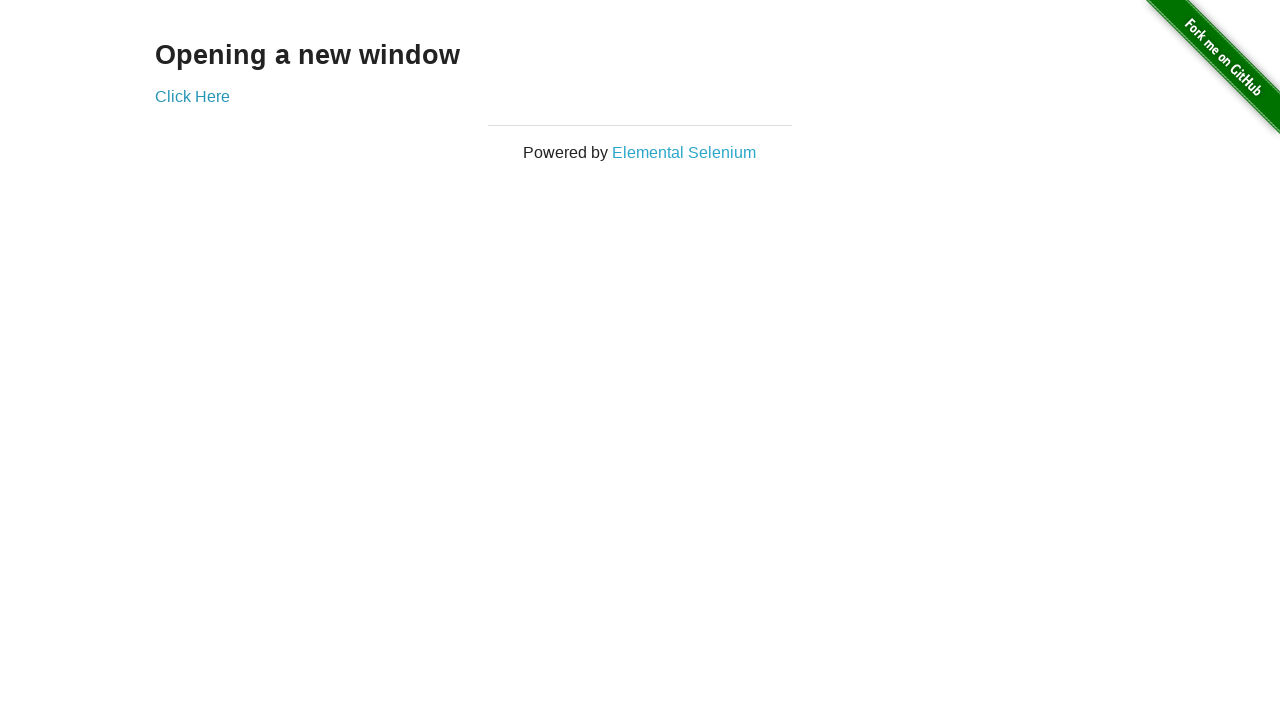

Switched to new tab (iteration 15/15)
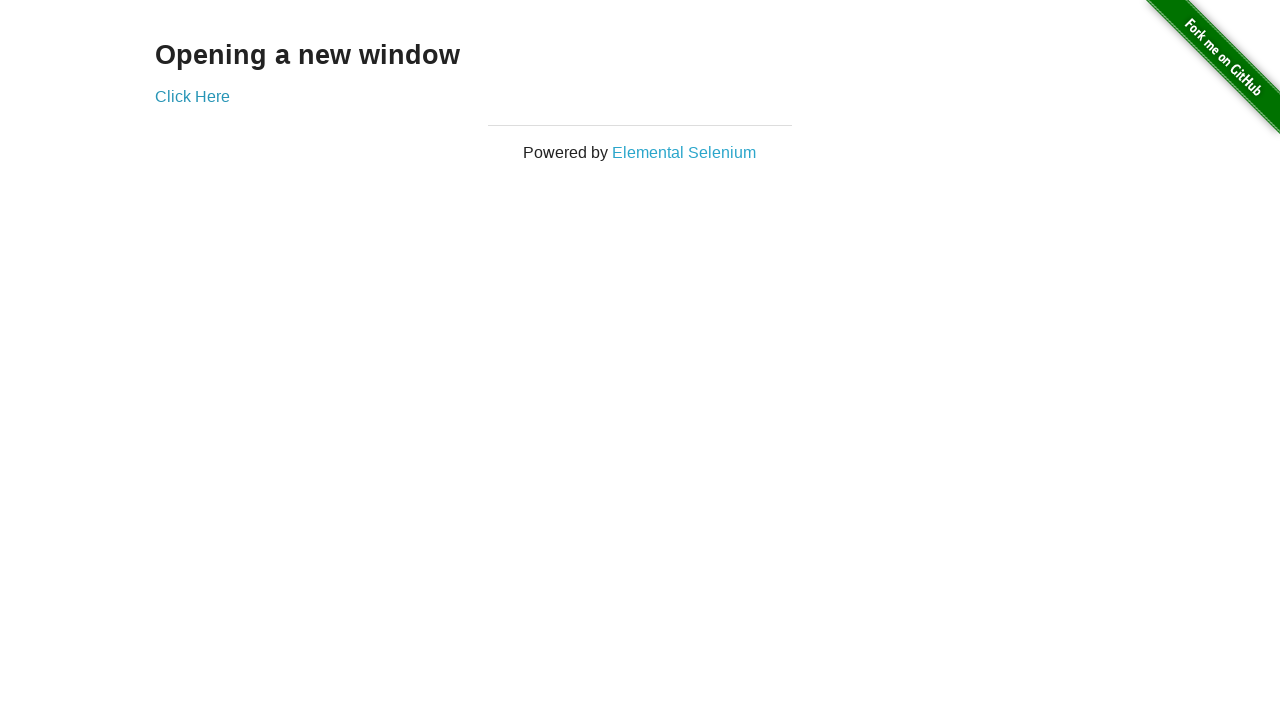

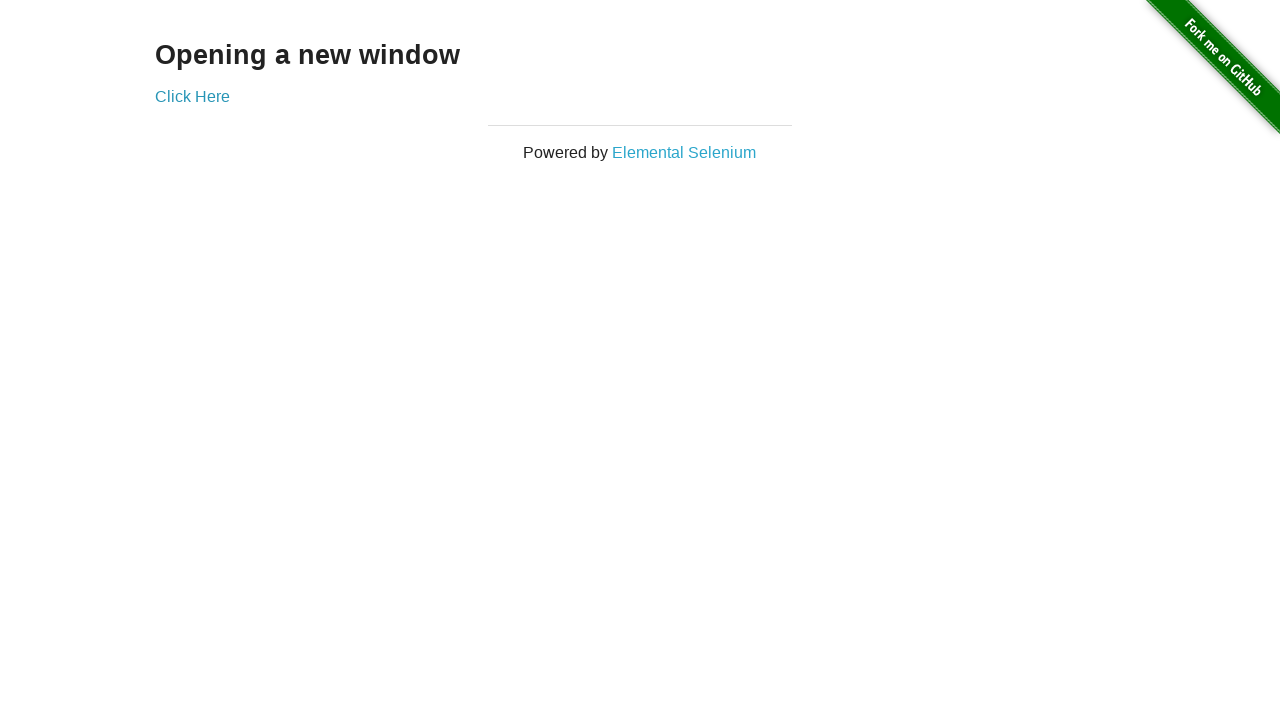